Tests that the input field is cleared after adding a todo item

Starting URL: https://demo.playwright.dev/todomvc

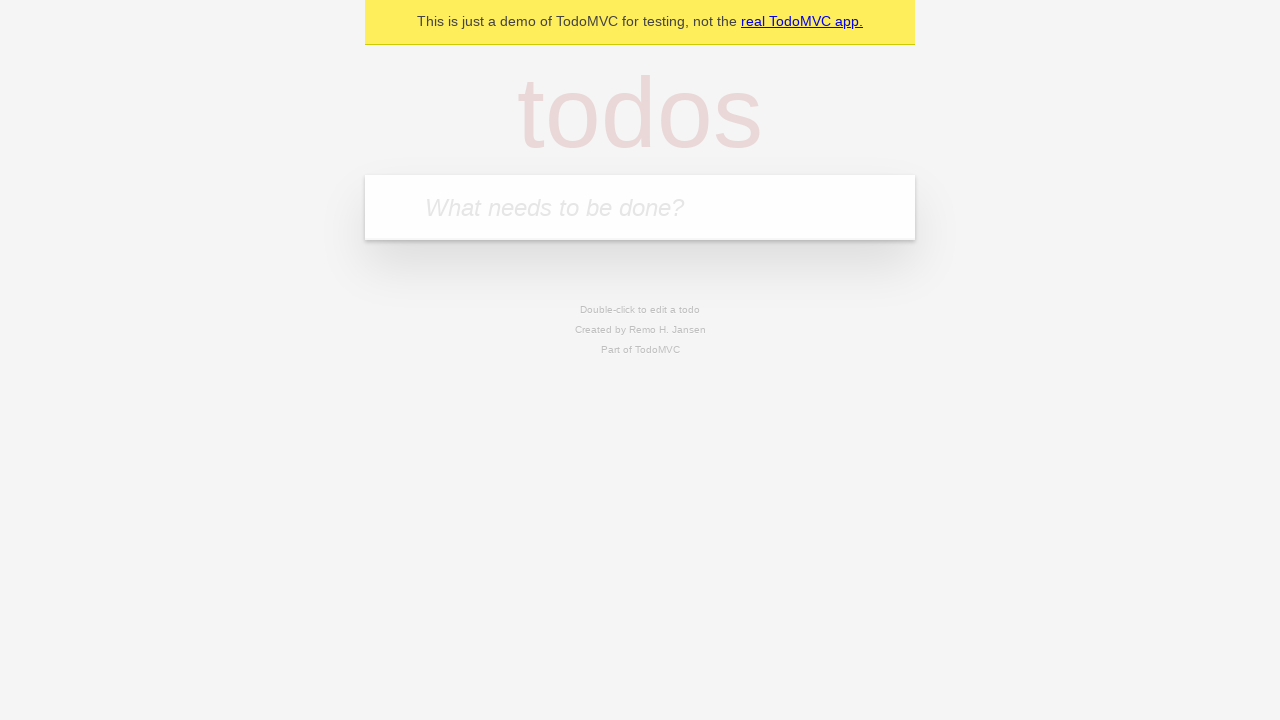

Filled input field with 'buy some cheese' on internal:attr=[placeholder="What needs to be done?"i]
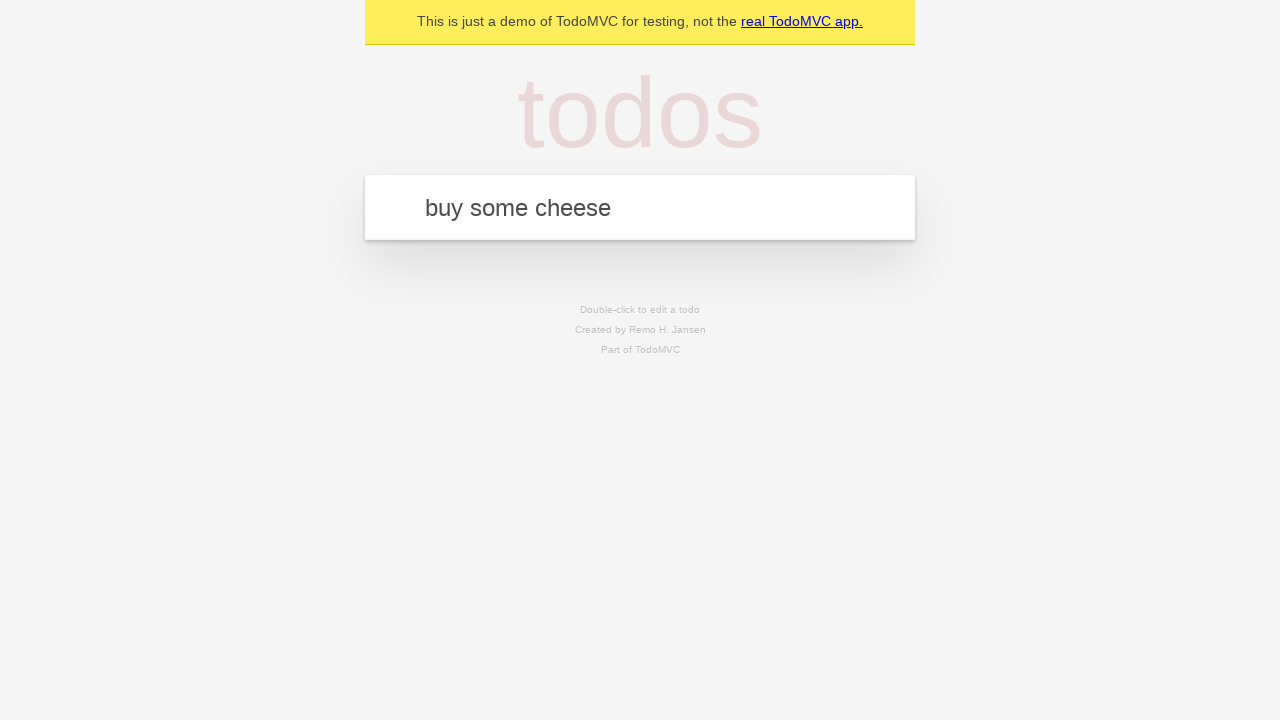

Pressed Enter to add the todo item on internal:attr=[placeholder="What needs to be done?"i]
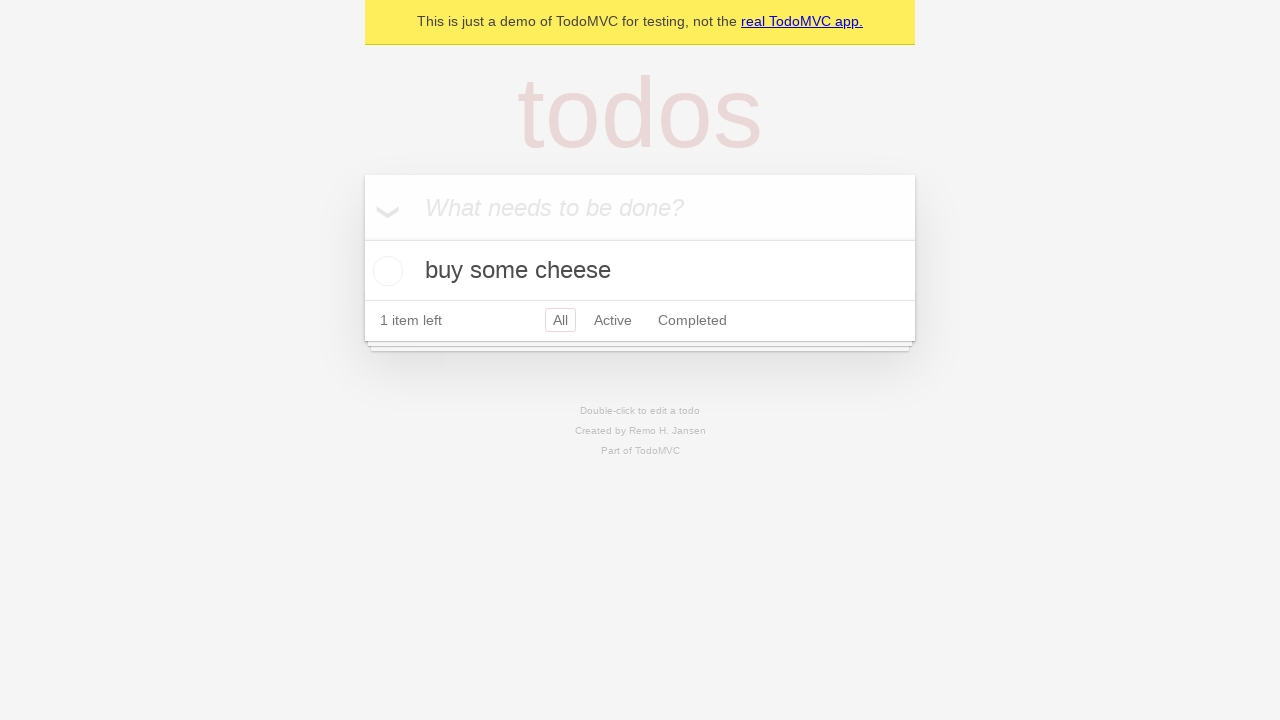

Todo item appeared in the list
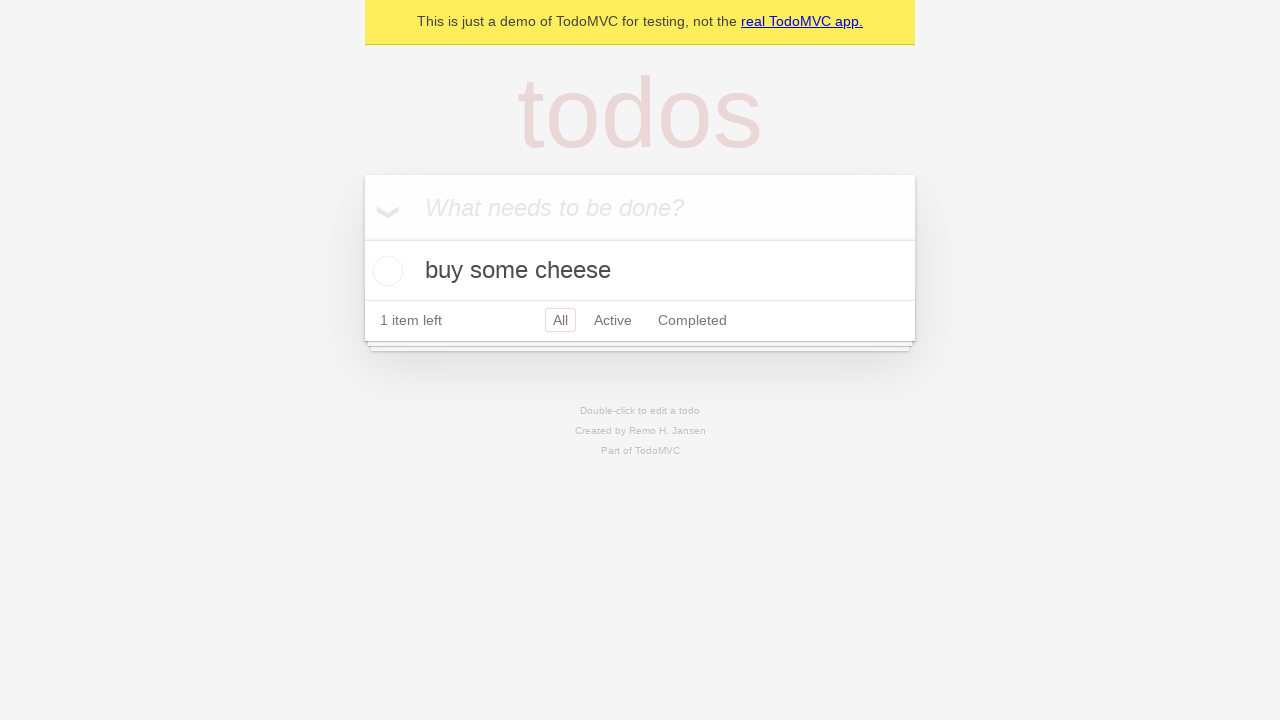

Verified that input field was cleared after adding the item
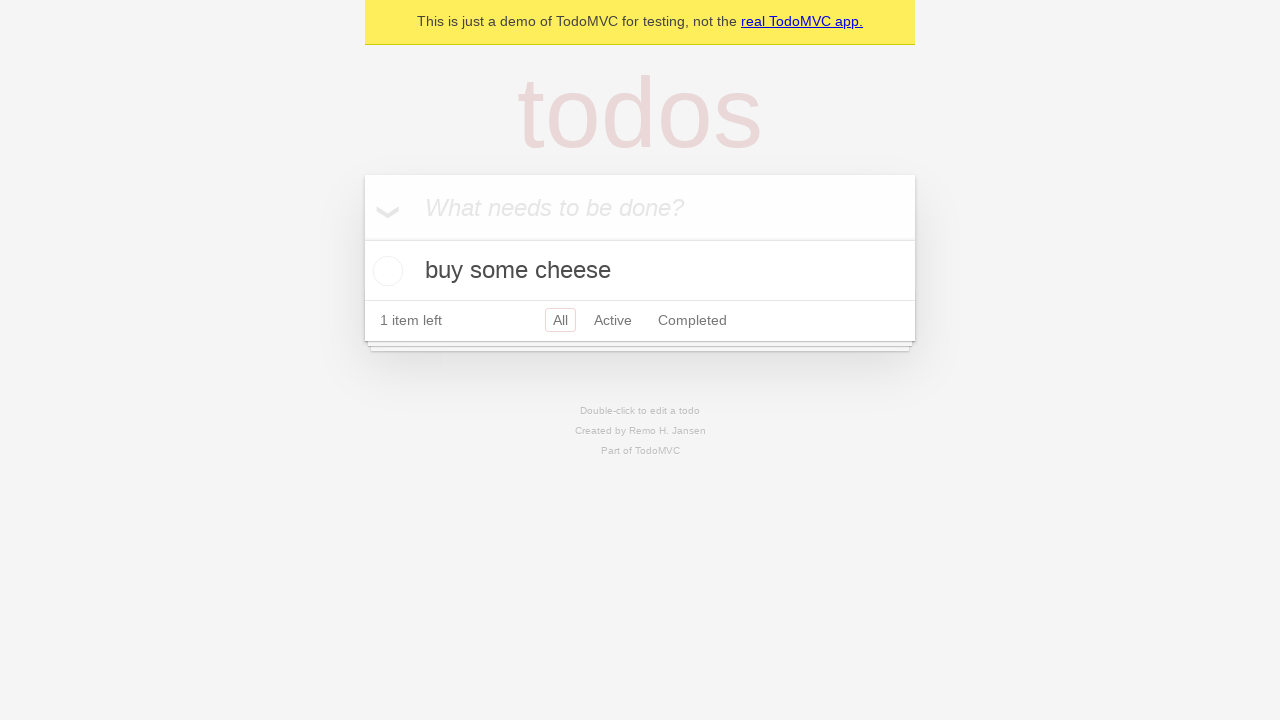

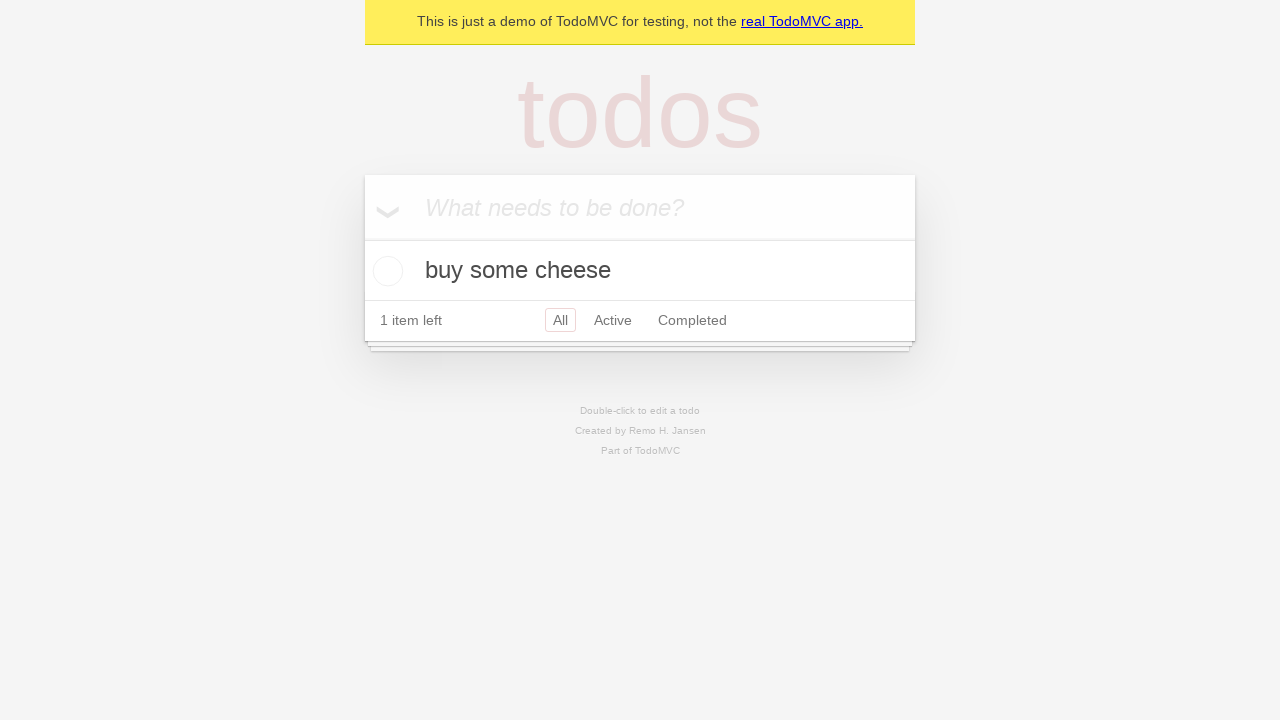